Clicks on a radio button (Yes or Impressive) and verifies the selection result

Starting URL: https://demoqa.com/radio-button

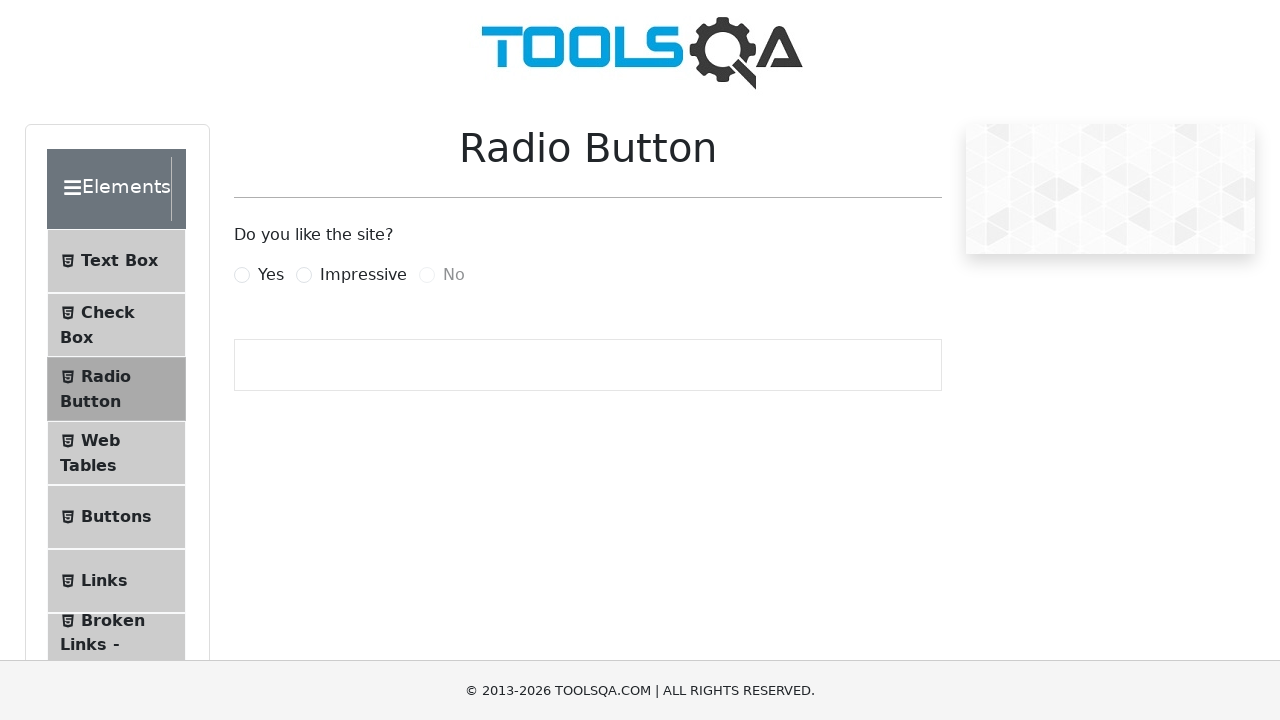

Clicked on Yes radio button at (271, 275) on label[for='yesRadio']
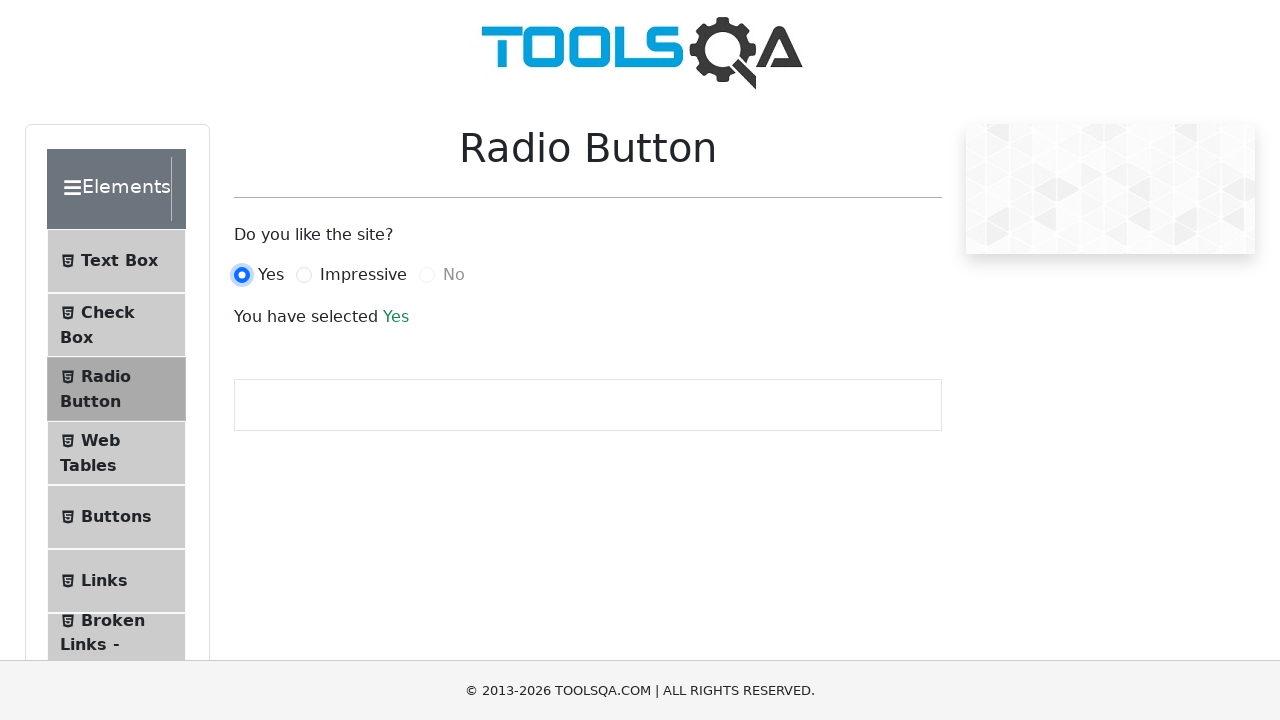

Verified selection result is displayed
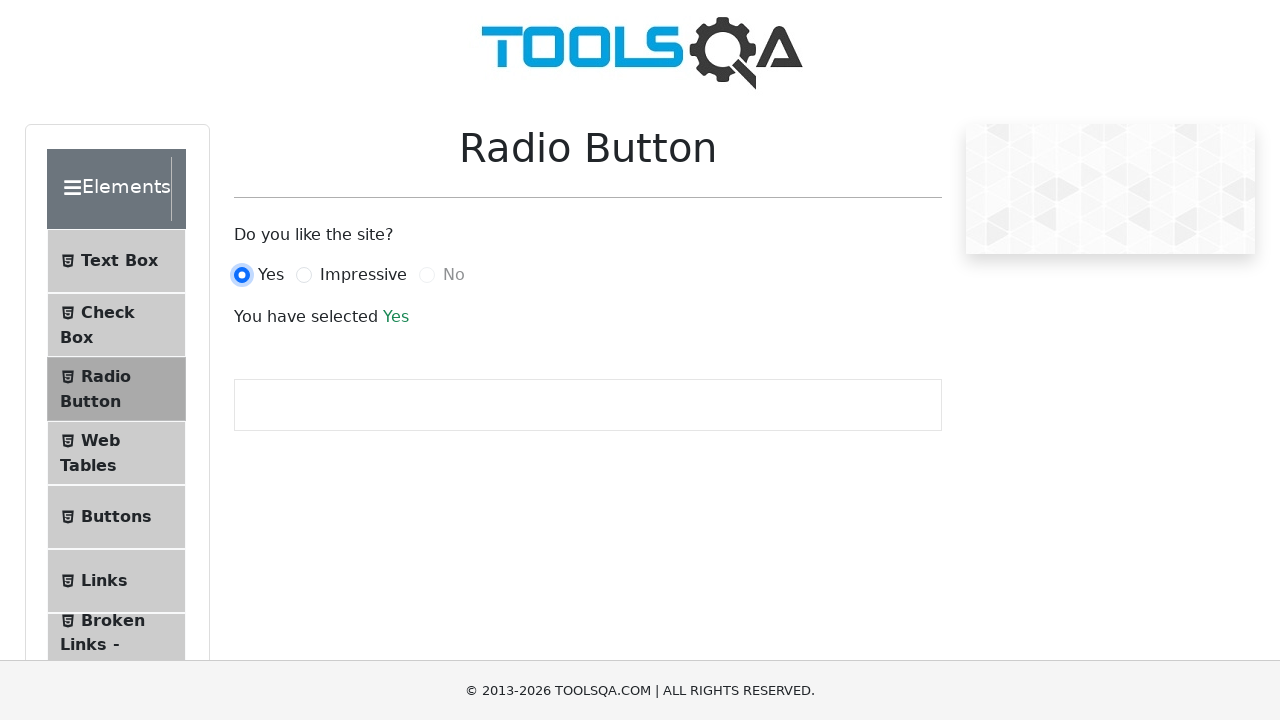

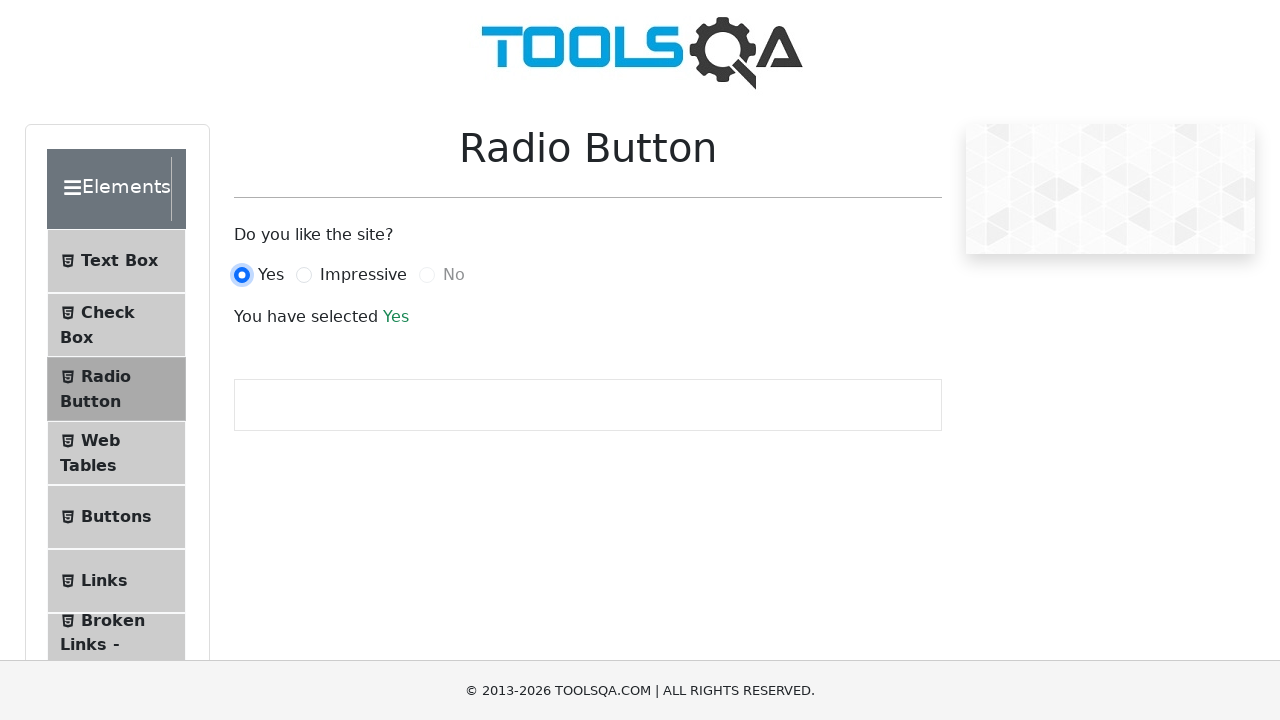